Tests mouse hover functionality by hovering over a dropdown button and selecting a submenu item

Starting URL: https://play1.automationcamp.ir/

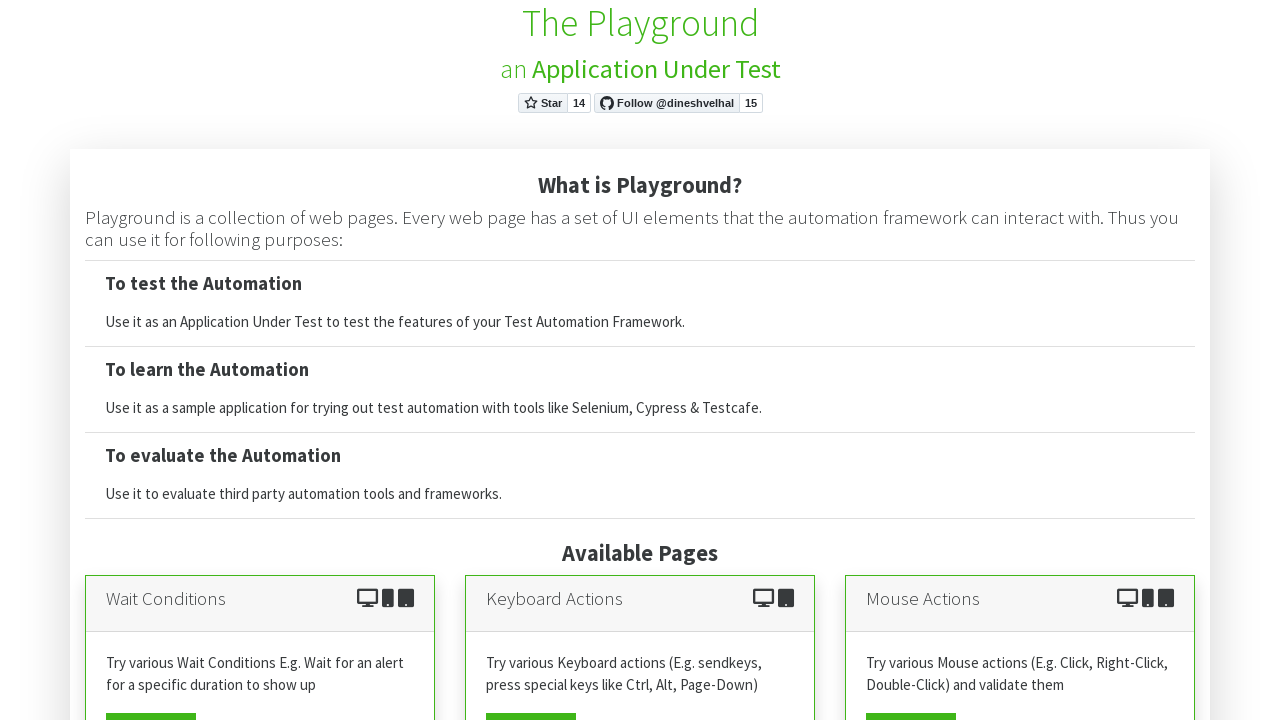

Clicked on Mouse View Page button at (911, 702) on xpath=//a[starts-with(@*,'mouse')]
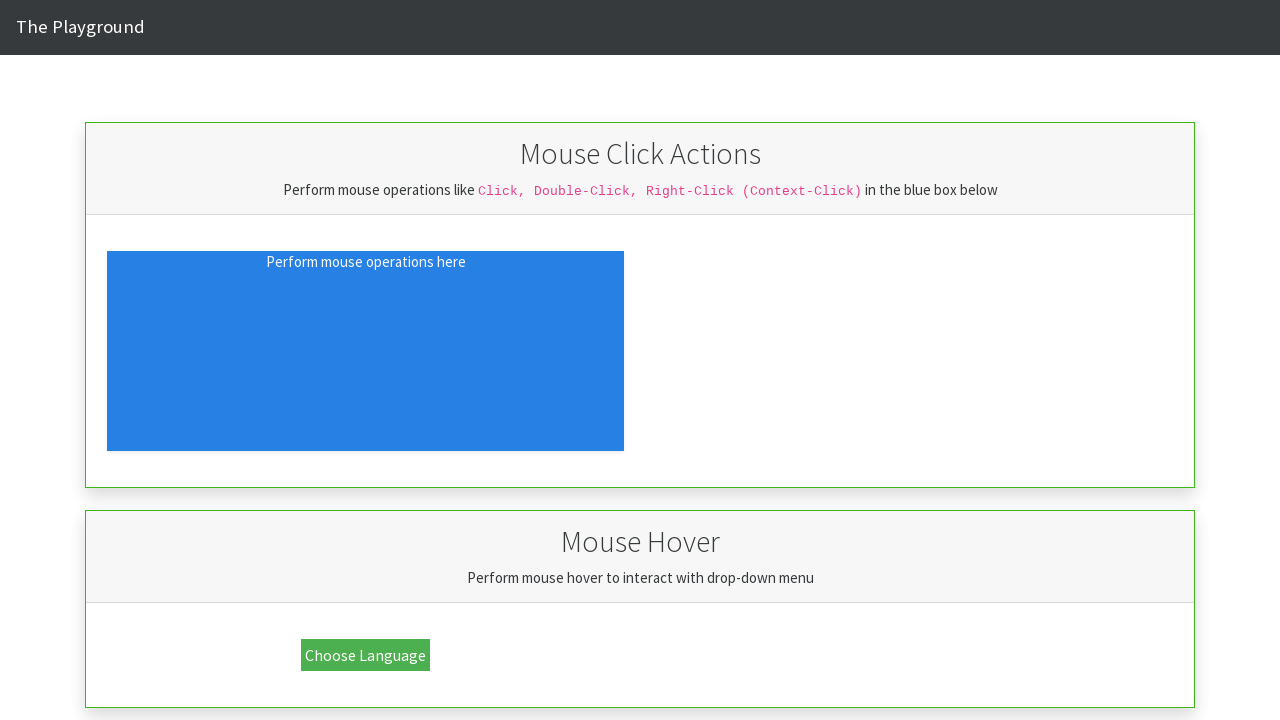

Hovered over the dropdown button at (366, 655) on button.dropbtn
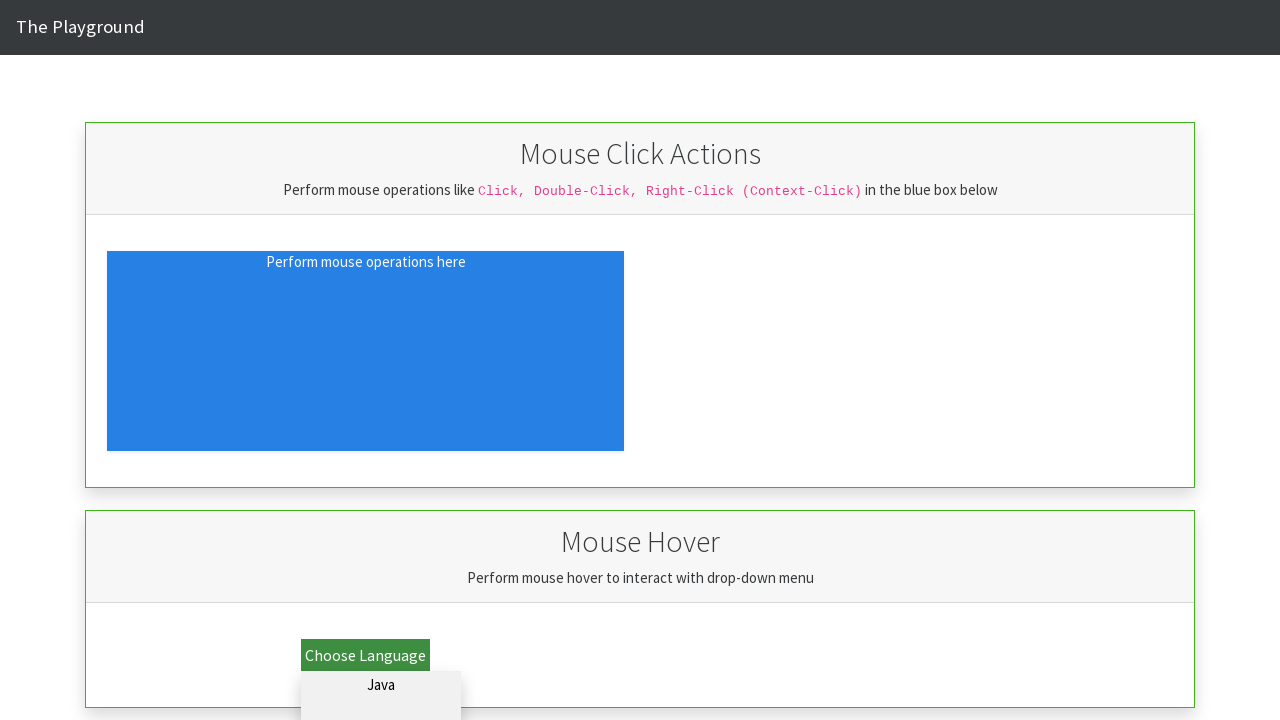

Clicked on Python submenu item at (381, 706) on #dd_python
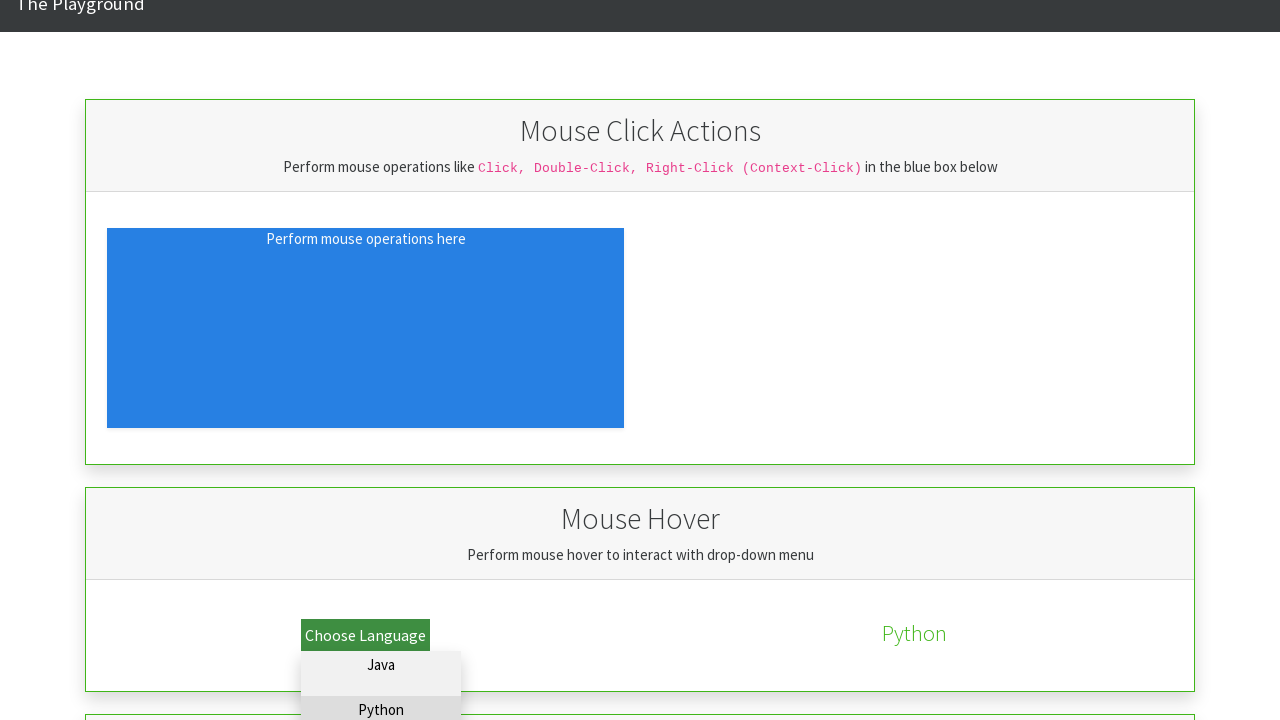

Validation text appeared after hover action
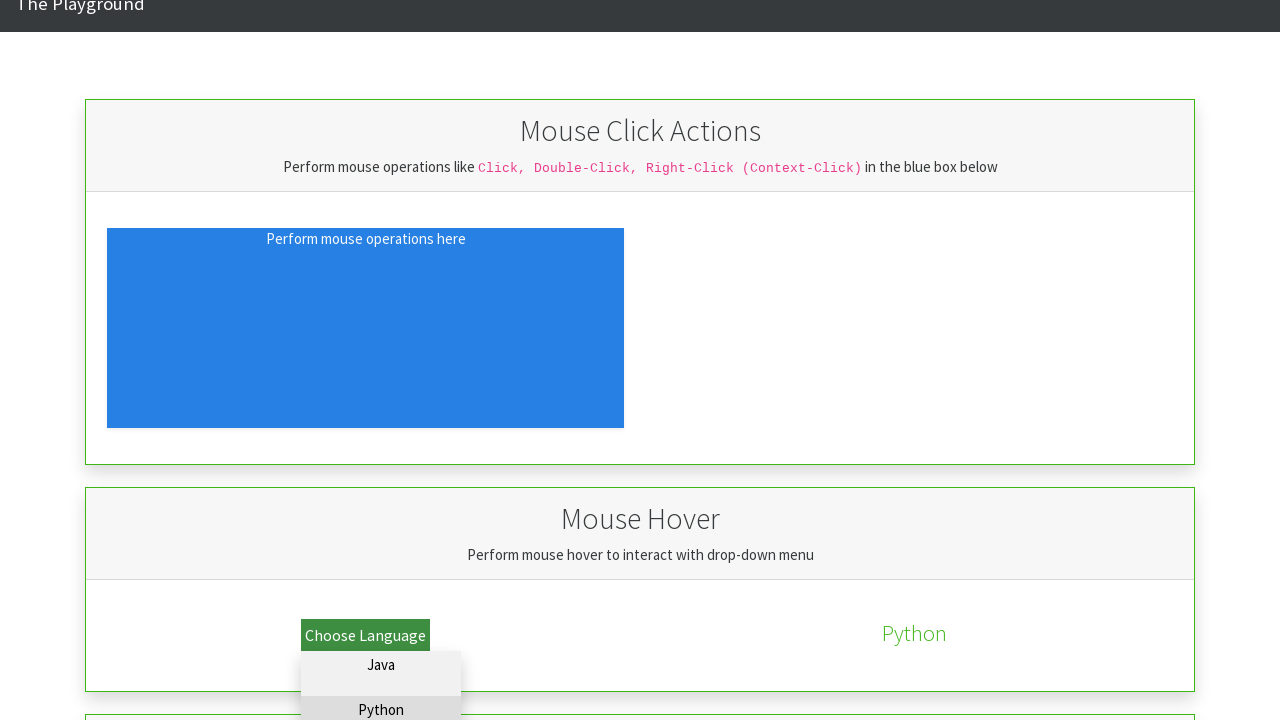

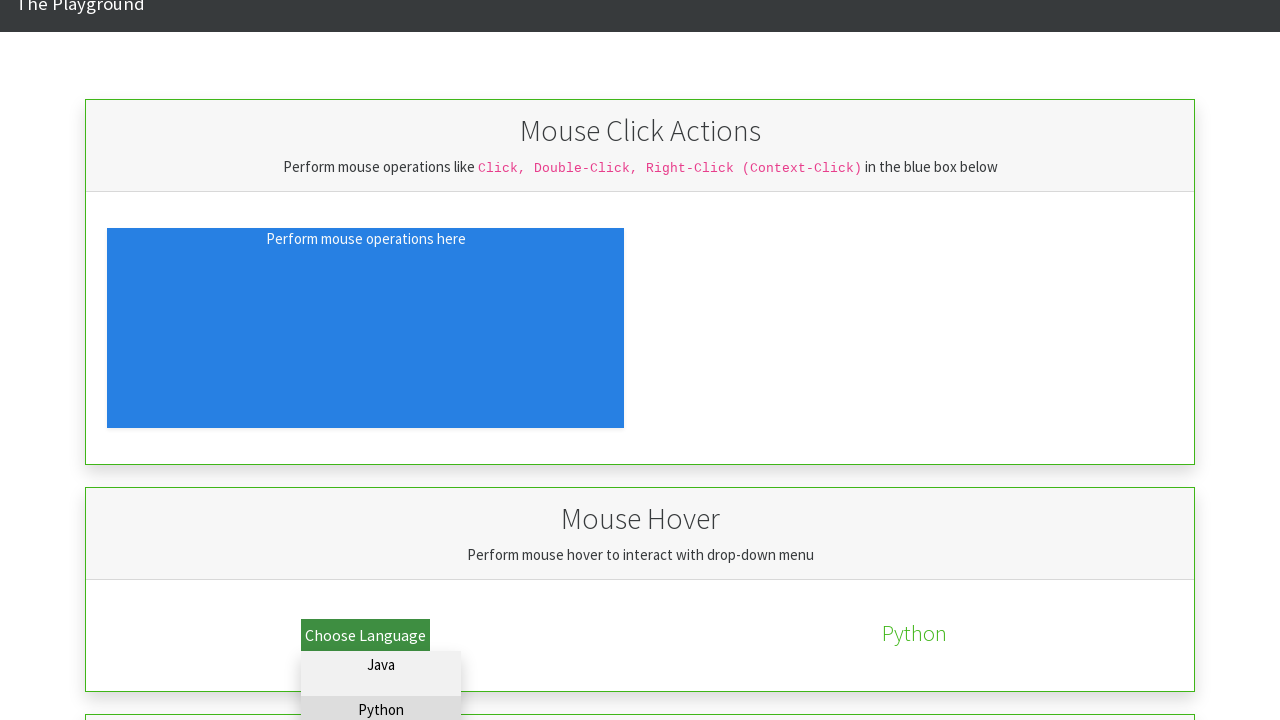